Navigates to the Drag and Drop page and performs a drag and drop operation between two columns

Starting URL: https://the-internet.herokuapp.com

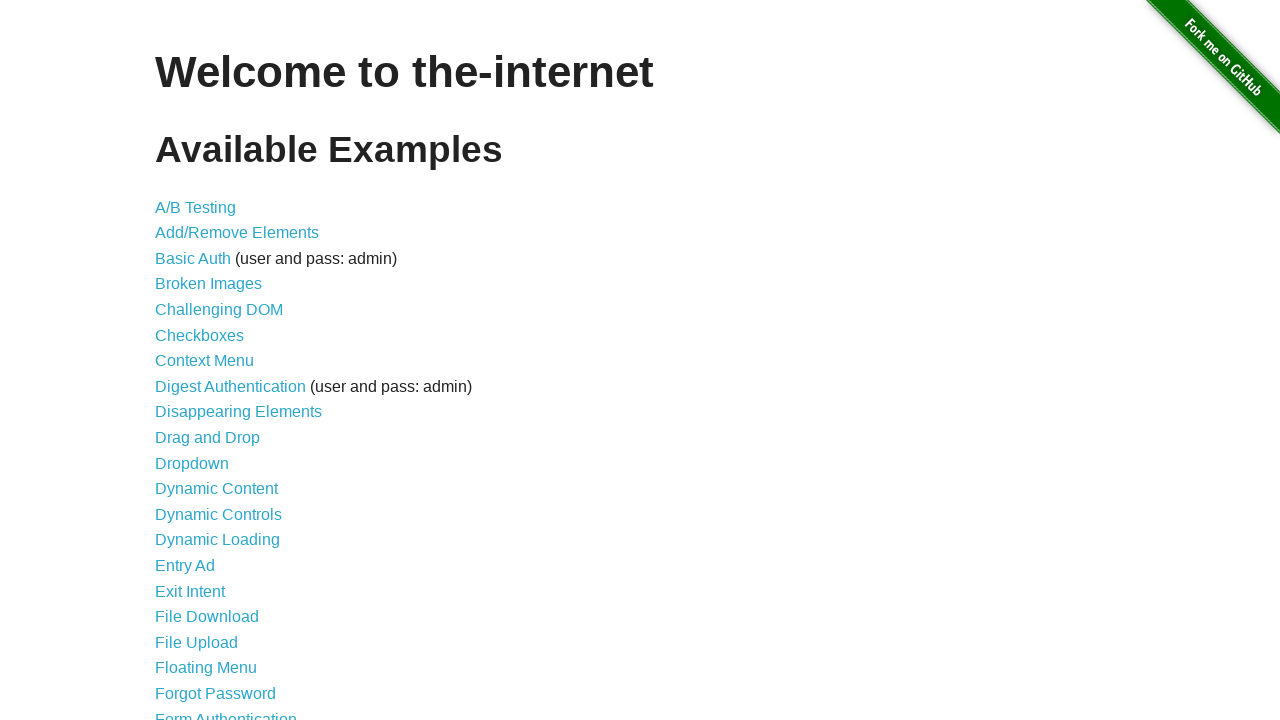

Clicked on Drag and Drop link at (208, 438) on text=Drag and Drop
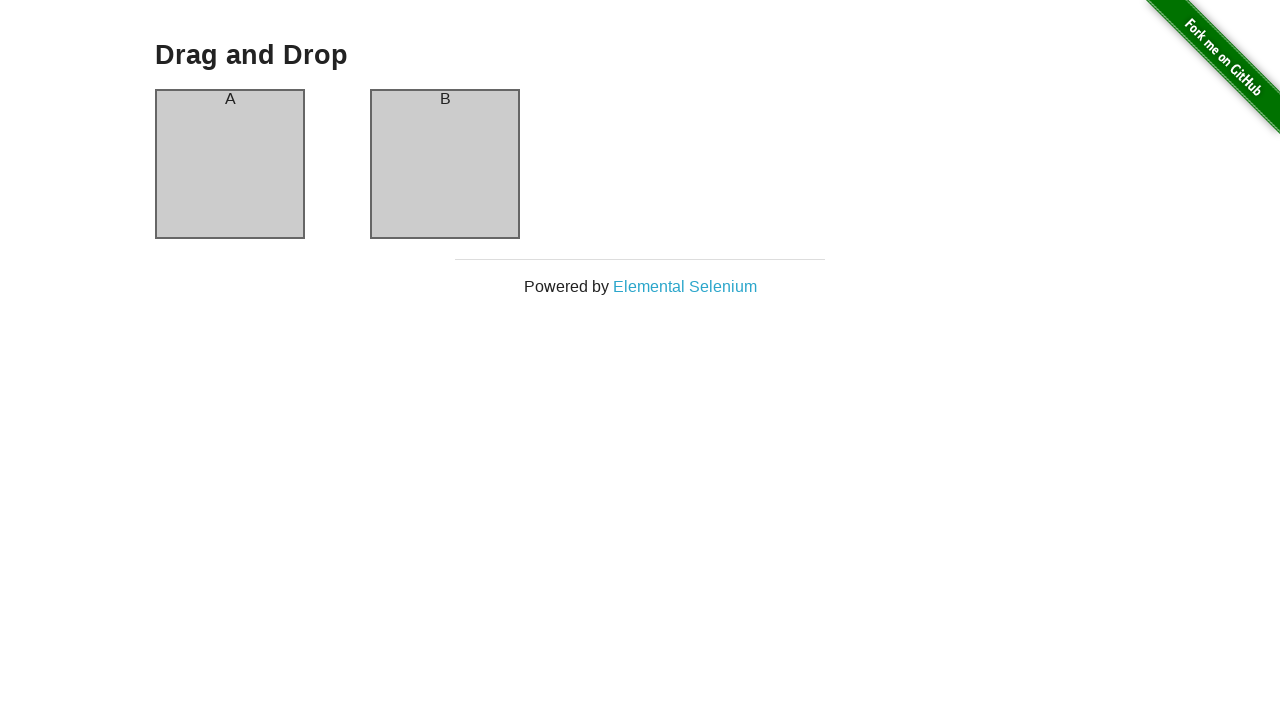

Waited for navigation to drag and drop page URL
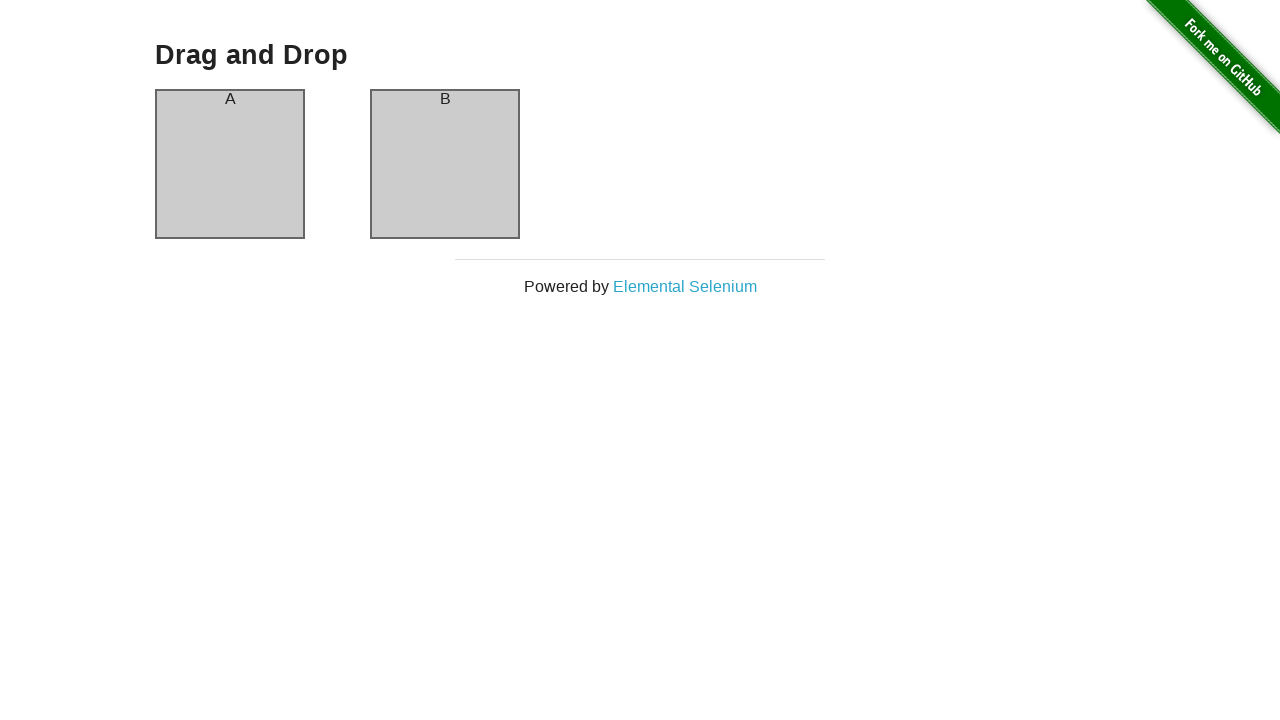

Verified page title is 'Drag and Drop'
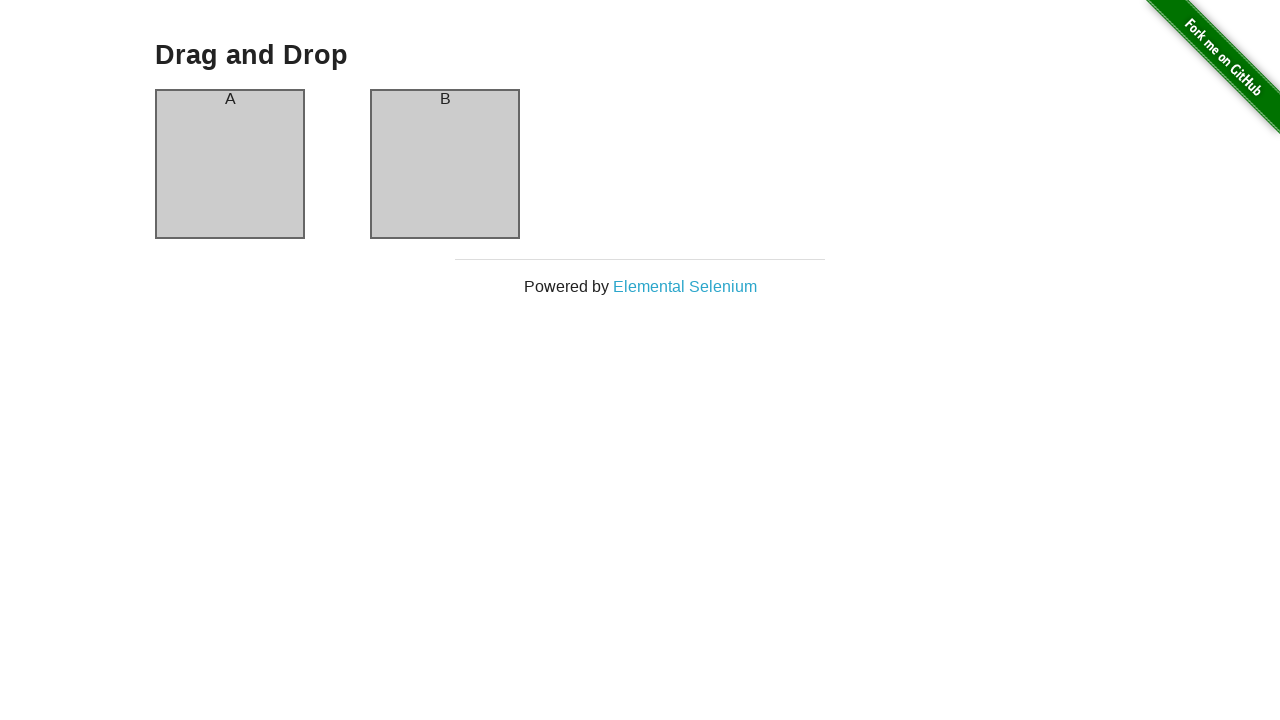

Located column A element
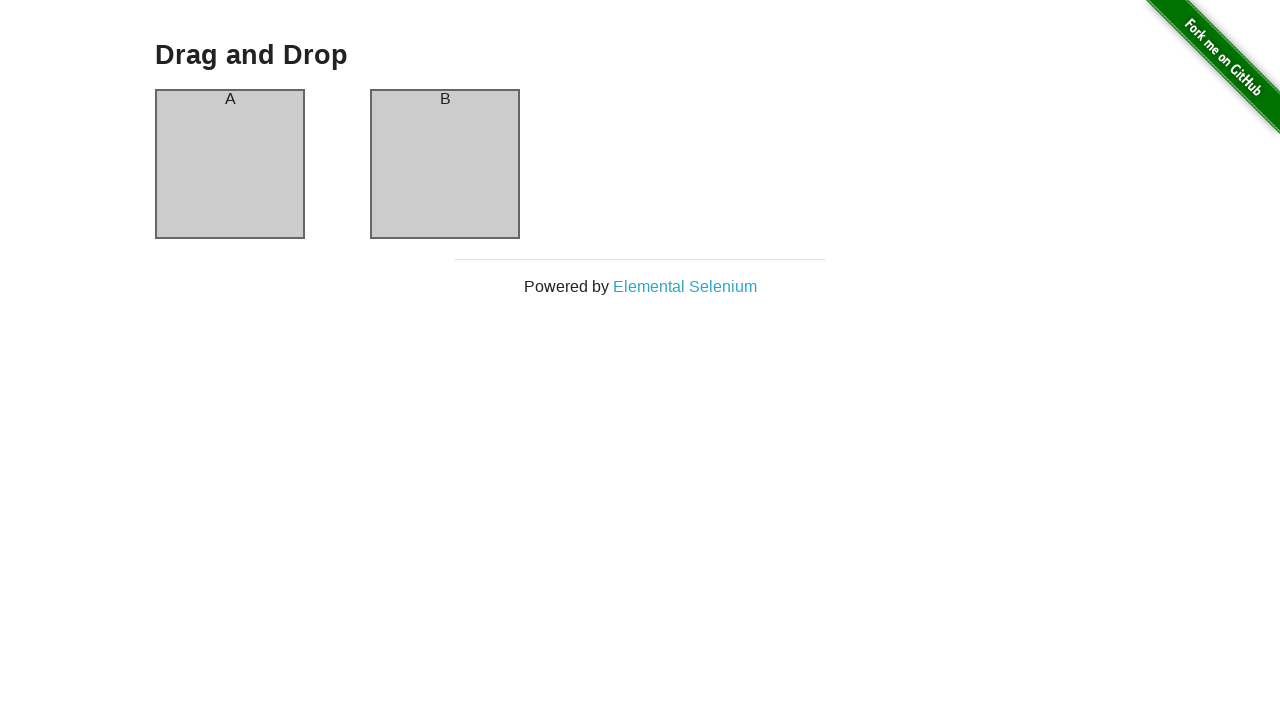

Located column B element
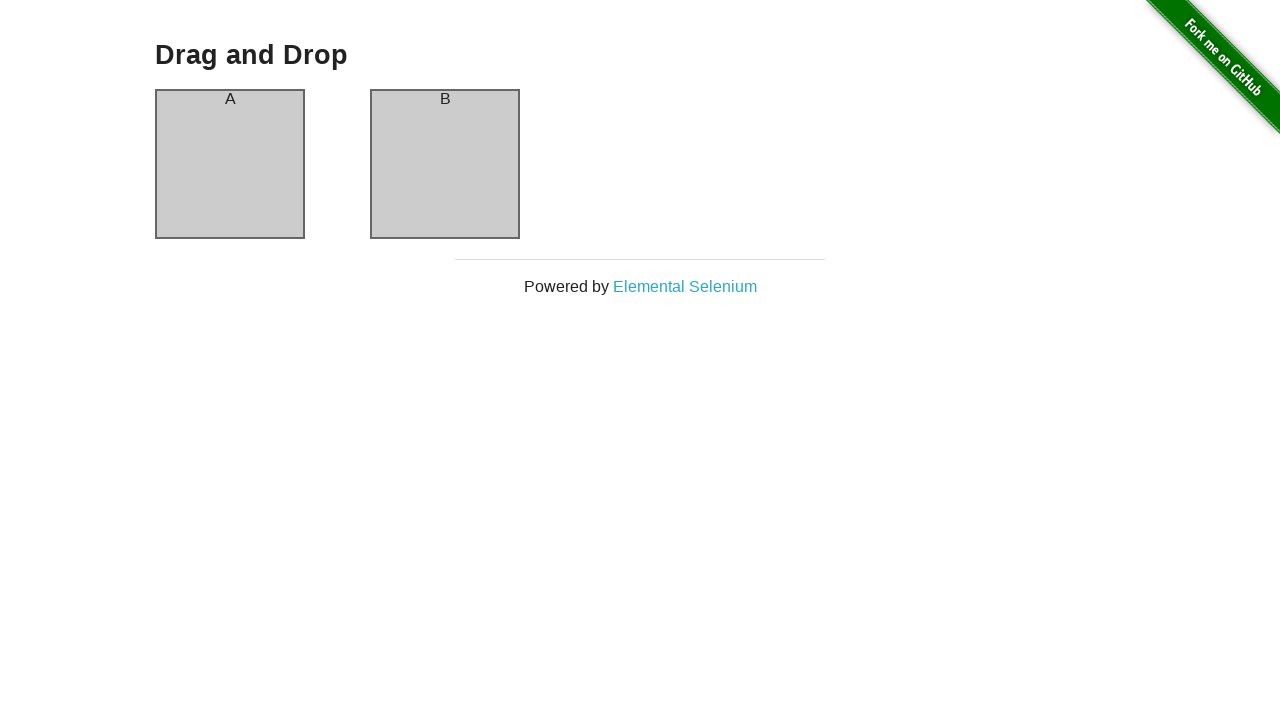

Dragged column A to column B at (445, 164)
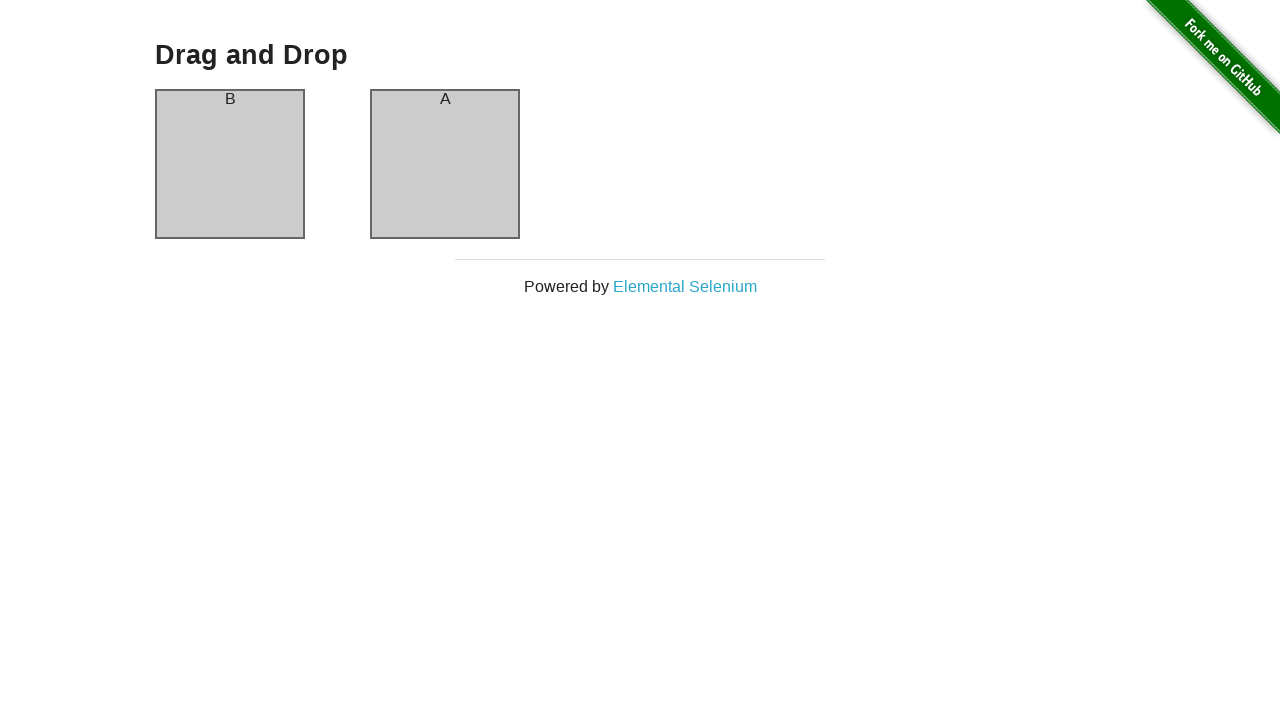

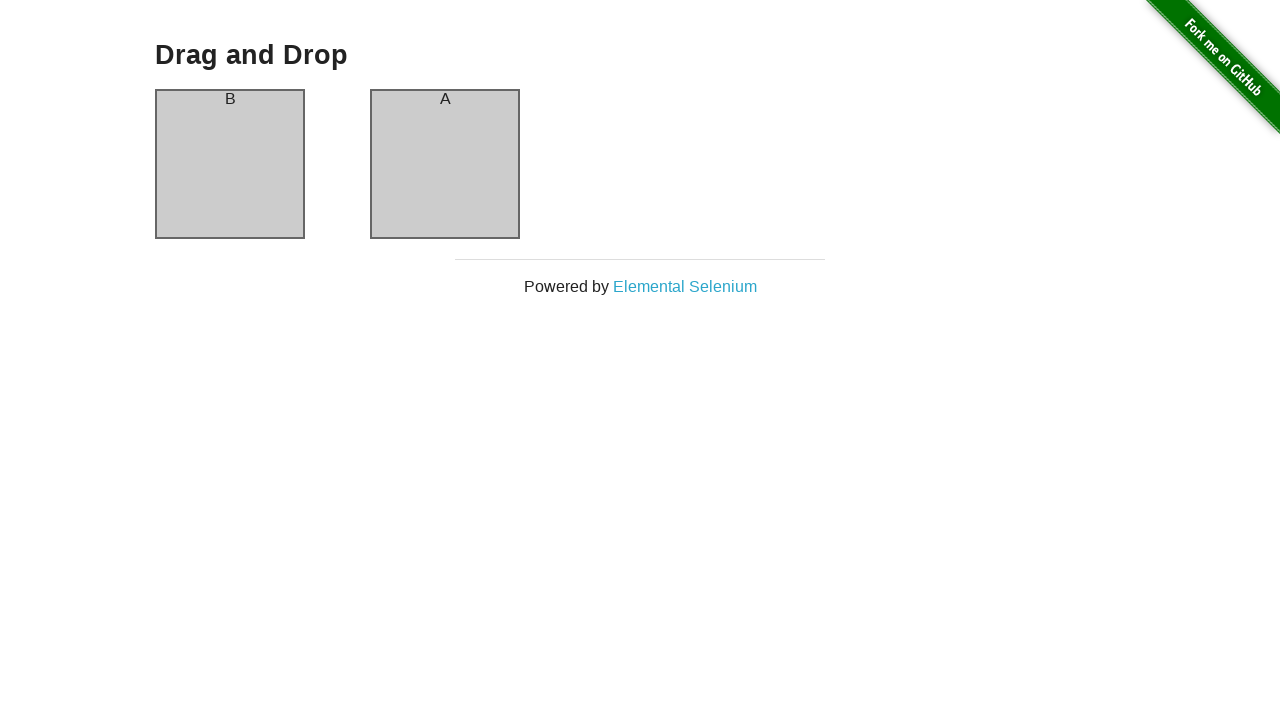